Verifies that the "Log In" button on the login page displays the expected text "Log In" by checking the value attribute of the submit button.

Starting URL: https://login1.nextbasecrm.com/

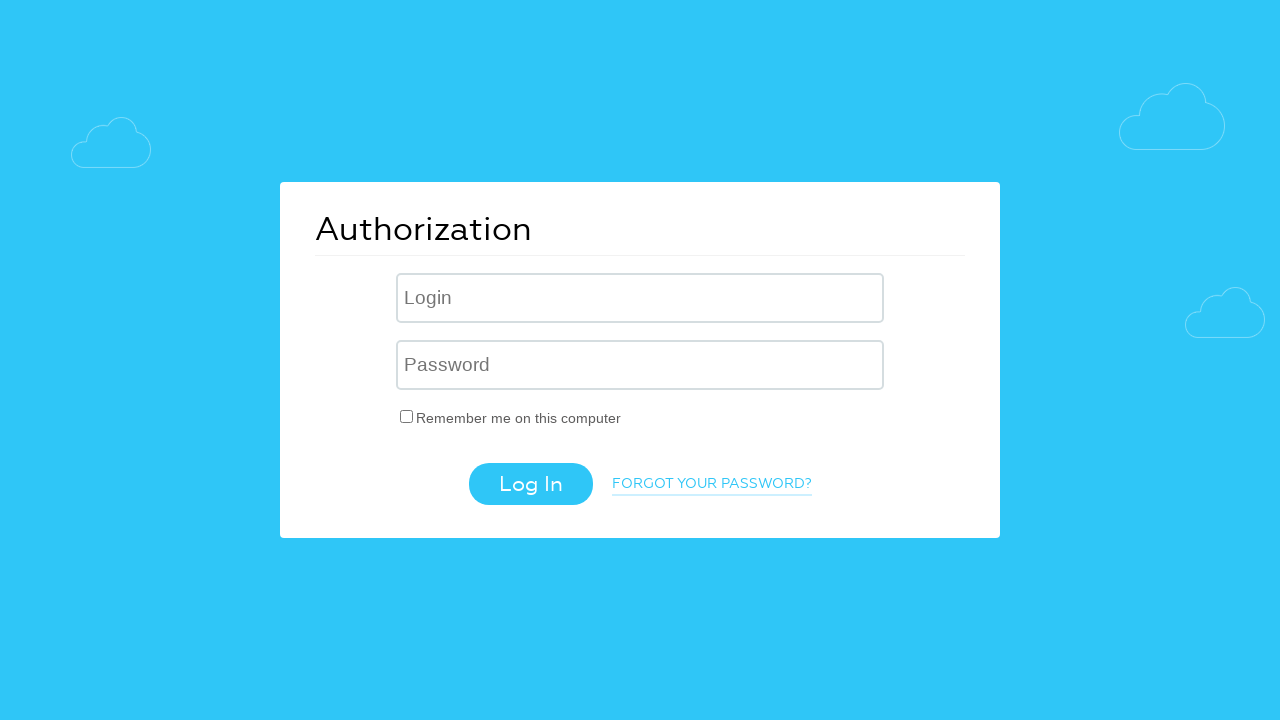

Log In button became visible on the login page
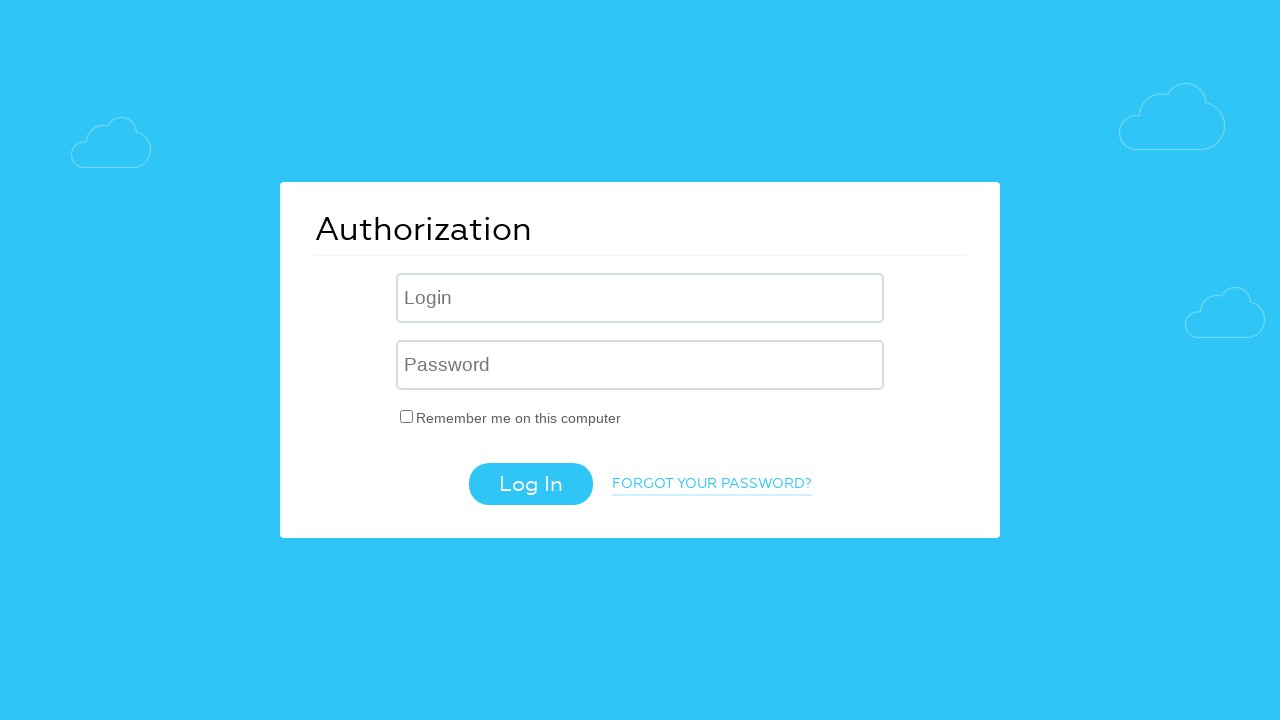

Retrieved value attribute from Log In button
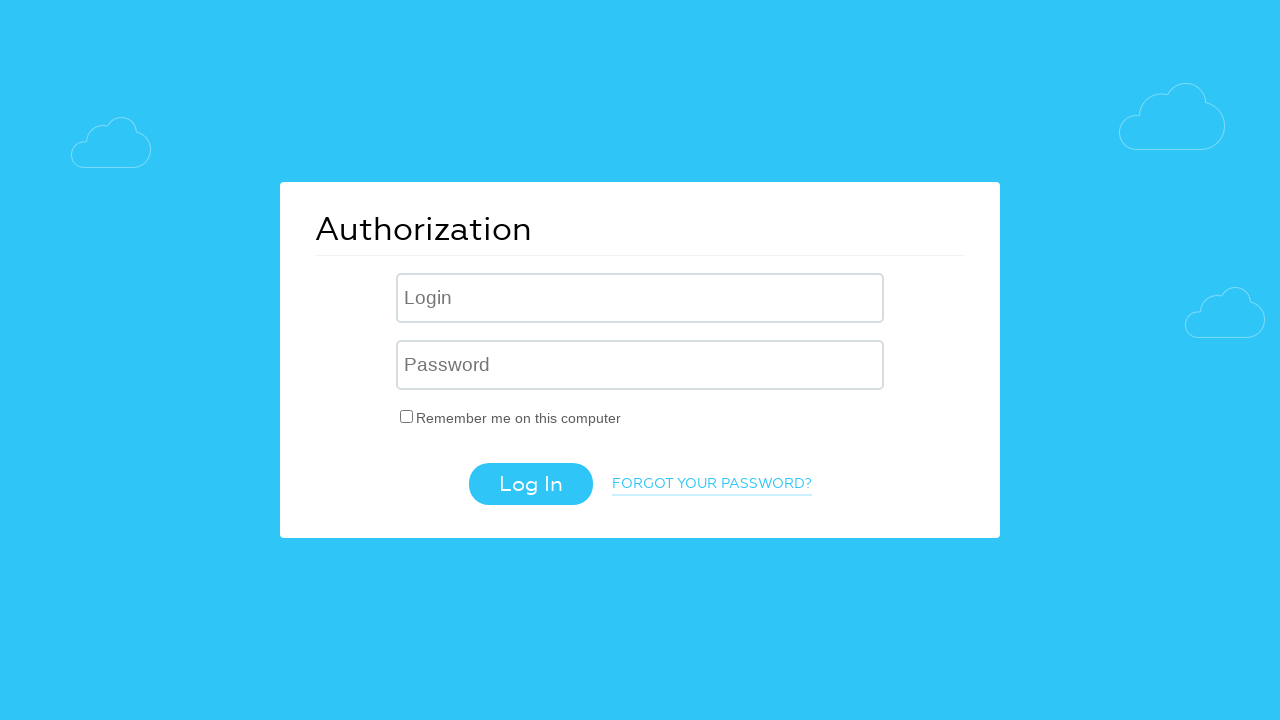

Verified Log In button displays expected text 'Log In'
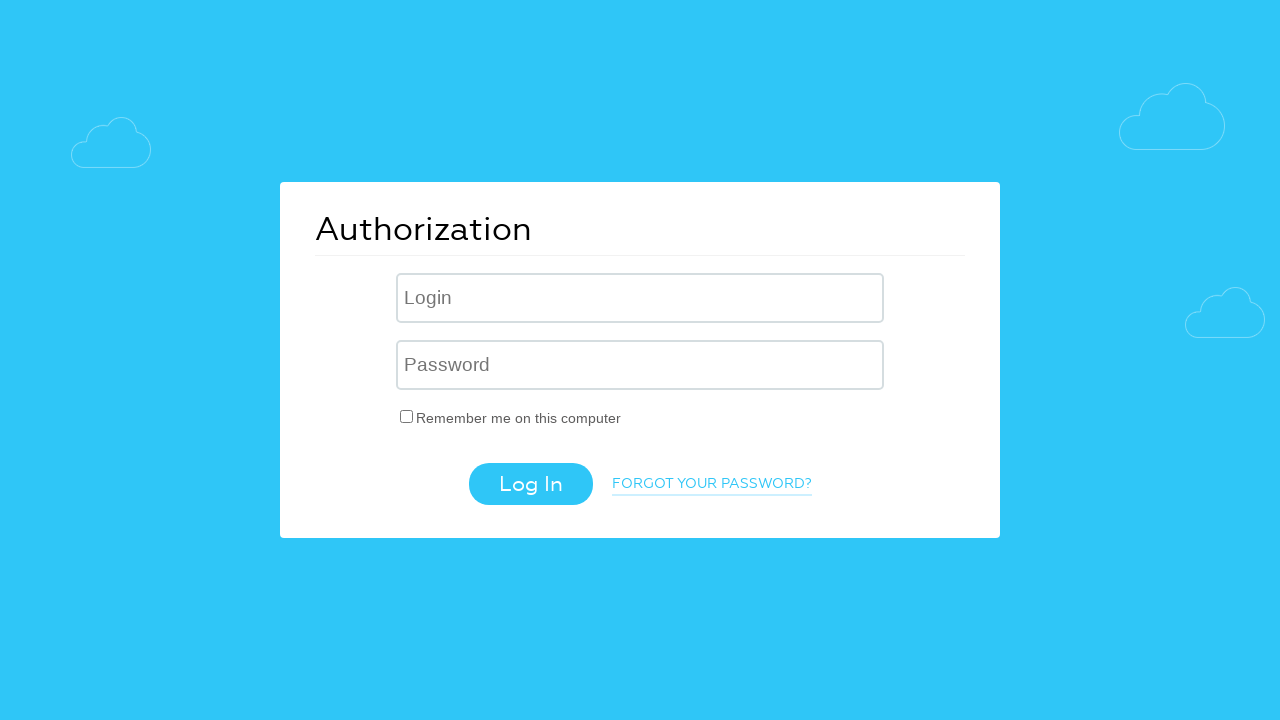

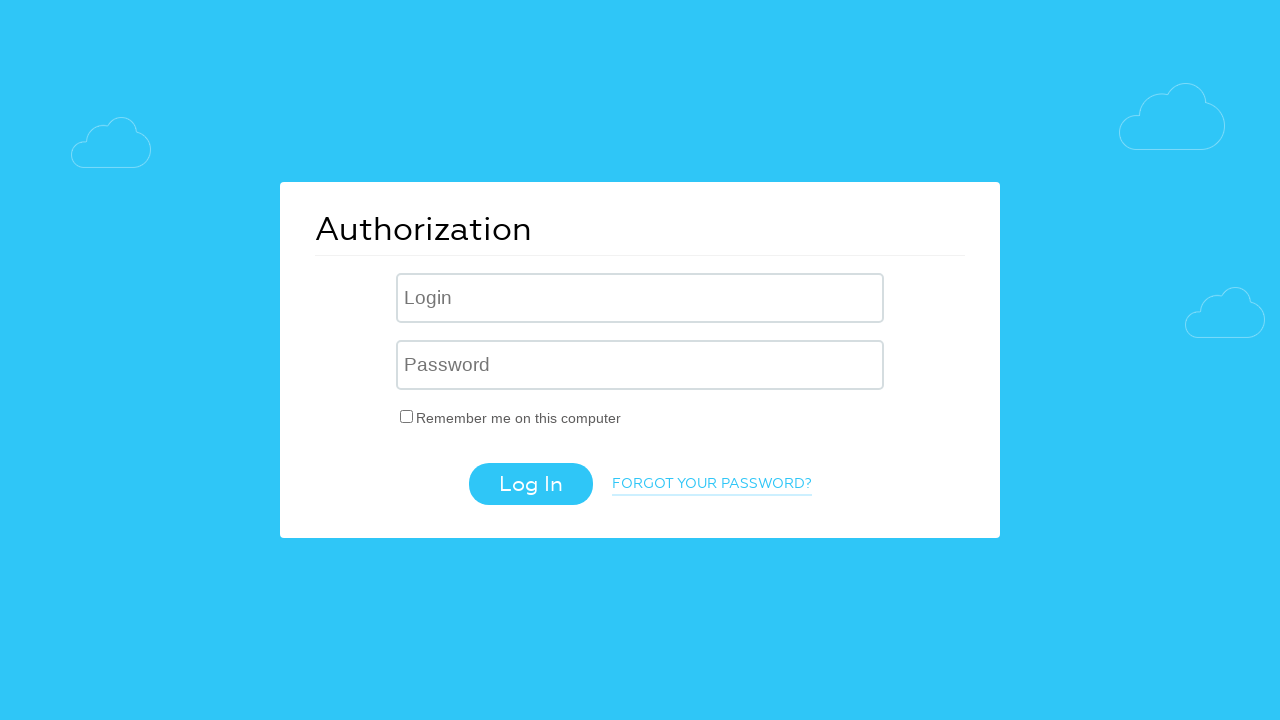